Tests keyboard input functionality by sending various key presses to an input field and verifying the result text displays the correct key pressed.

Starting URL: https://the-internet.herokuapp.com/key_presses

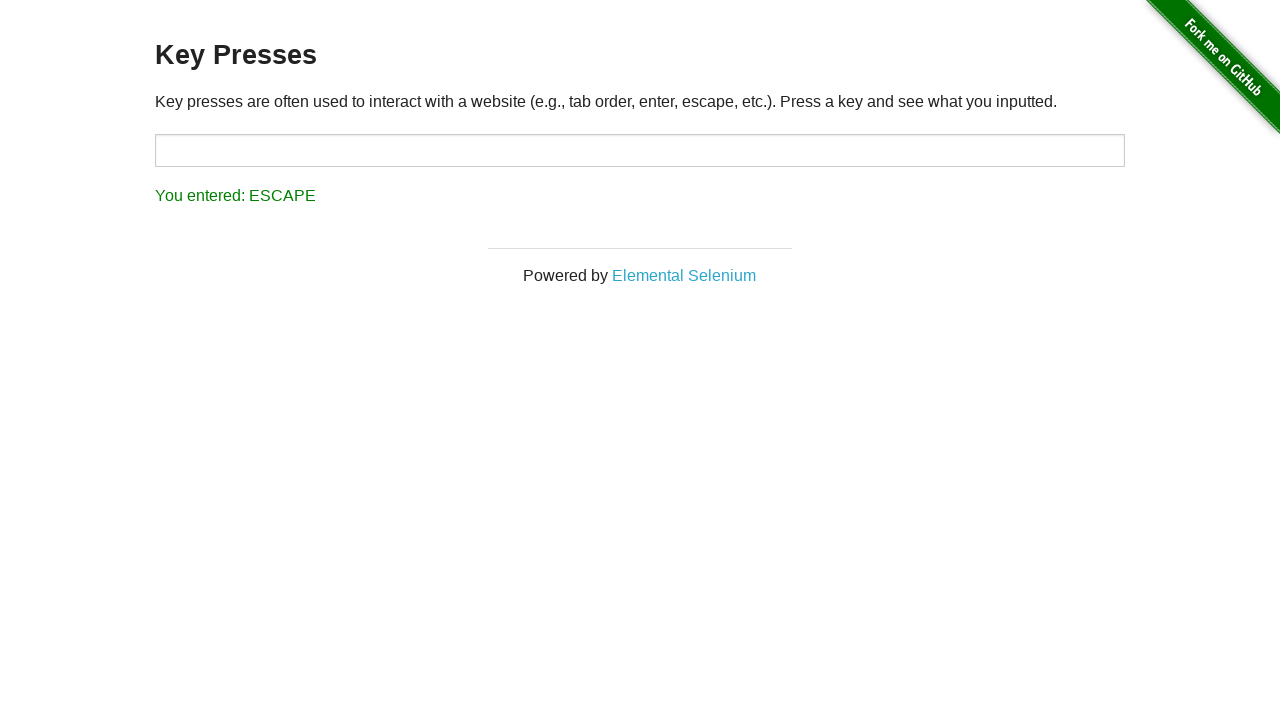

Verified that we are on the key_presses page
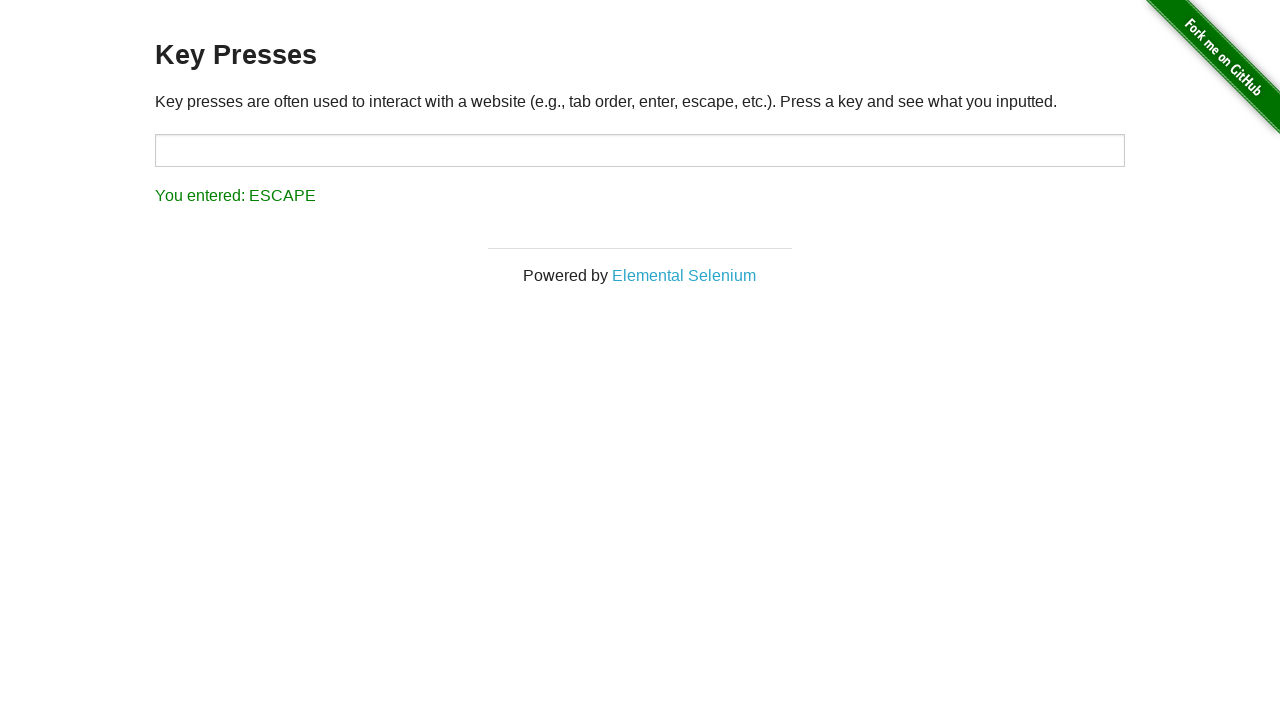

Located the input field with id 'target'
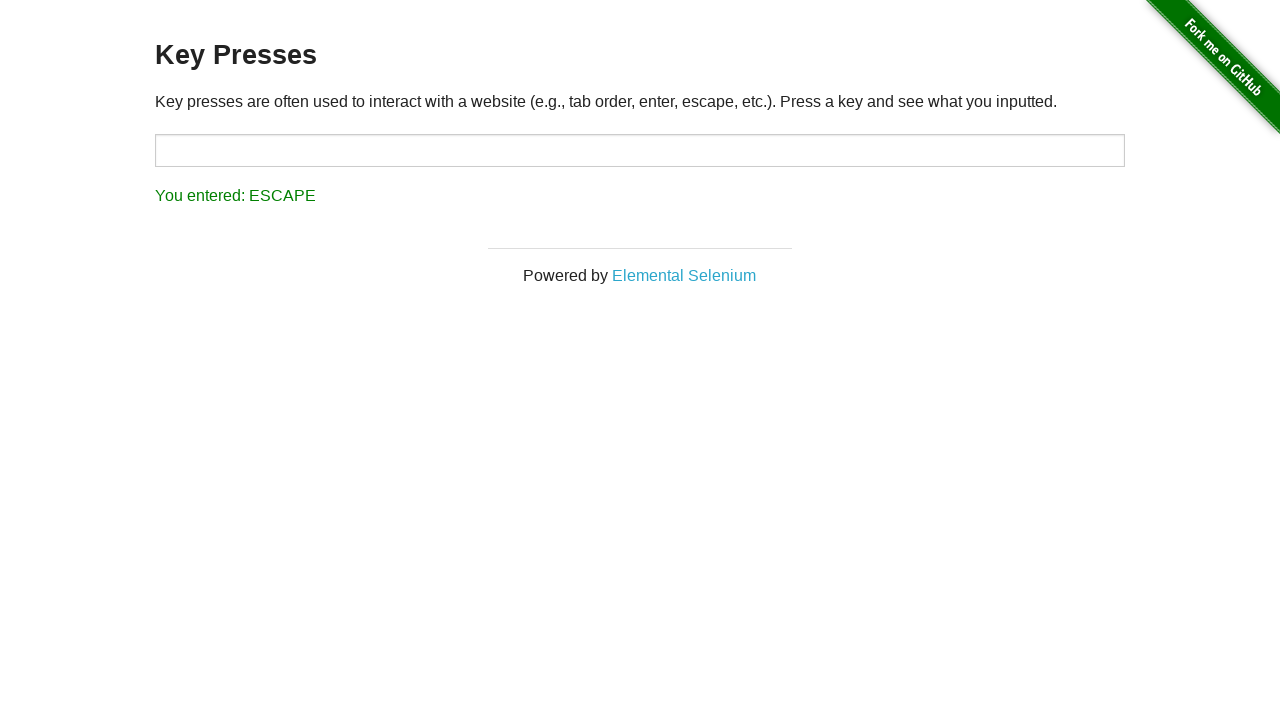

Typed special characters '%^' into the input field on #target
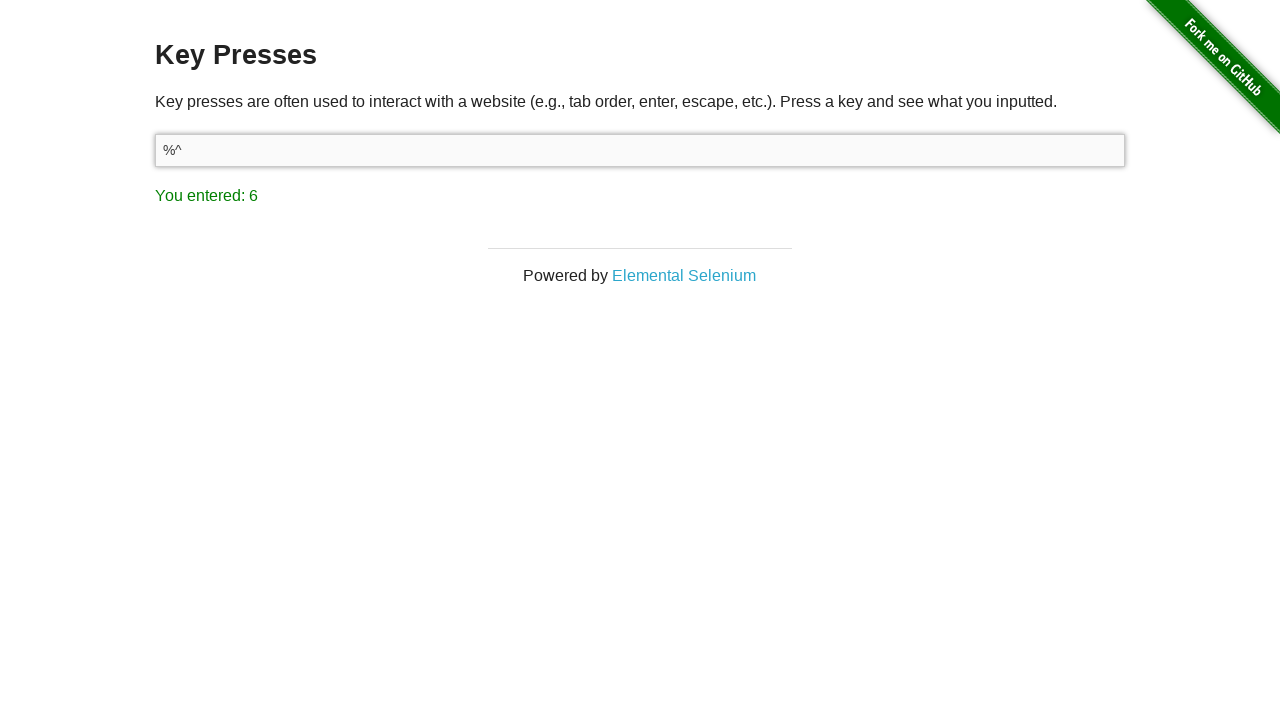

Located the result element with id 'result'
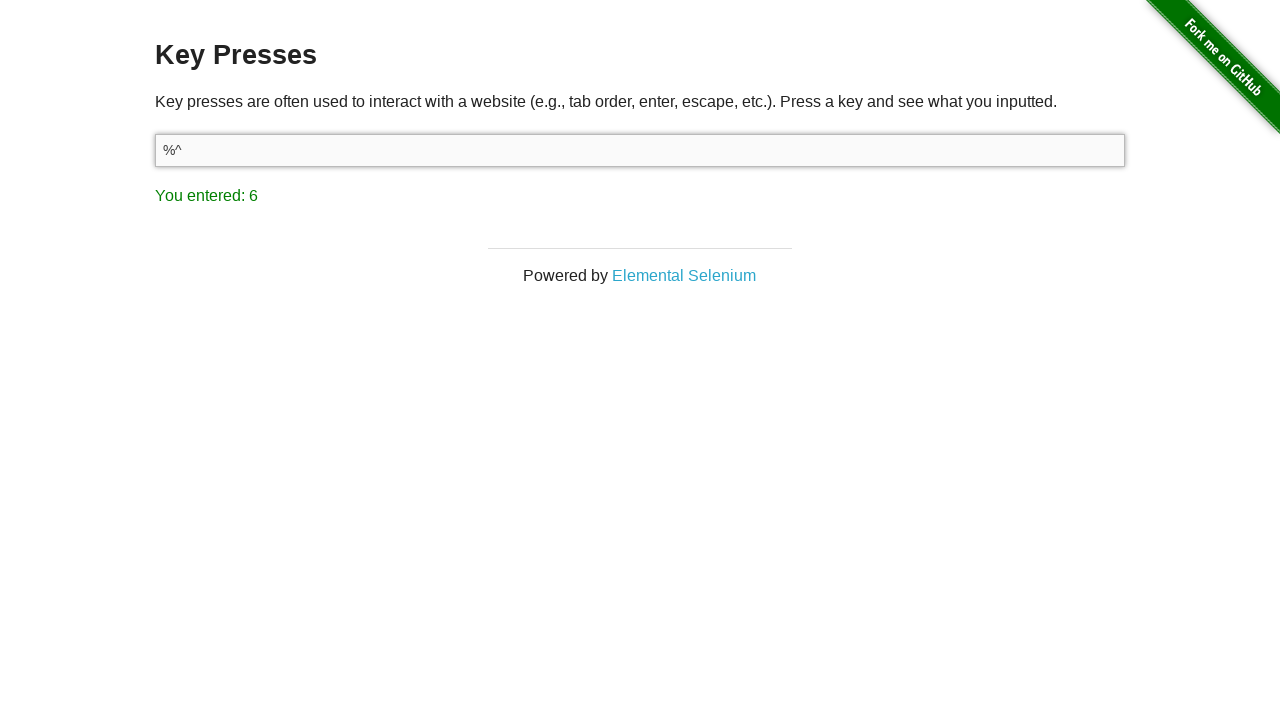

Verified that result text contains '6' from the special character input
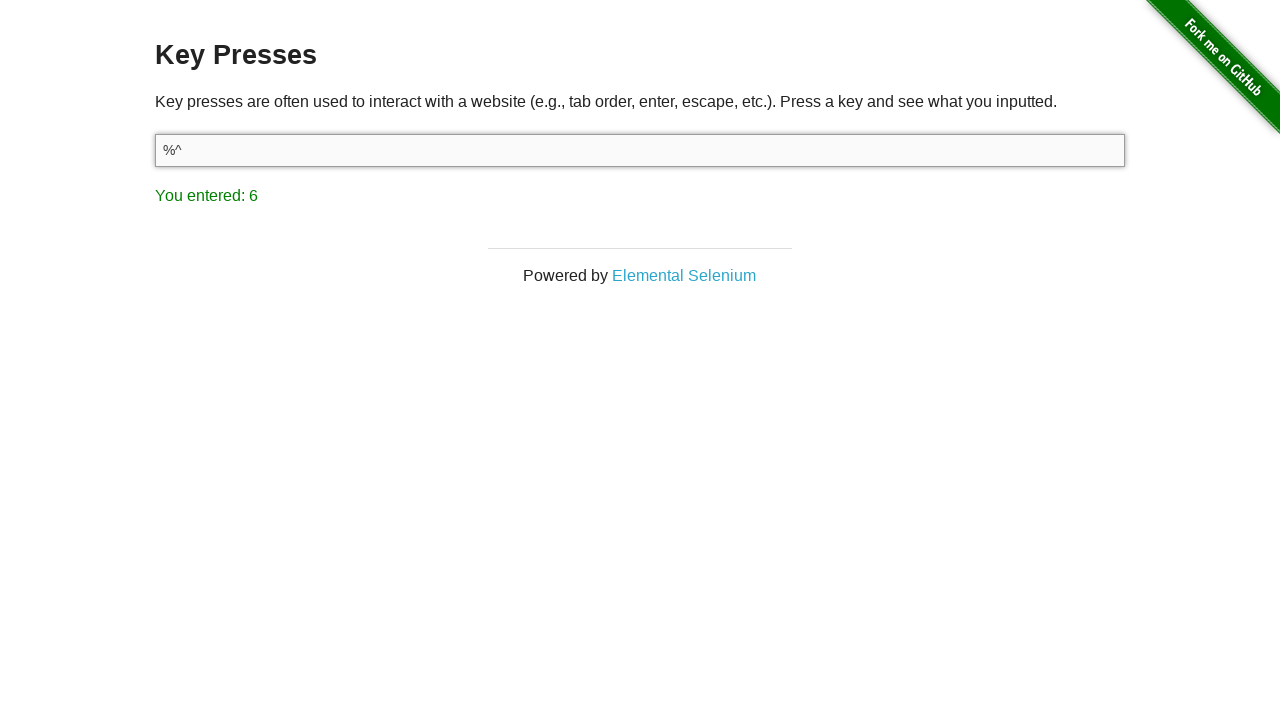

Pressed the Shift key in the input field on #target
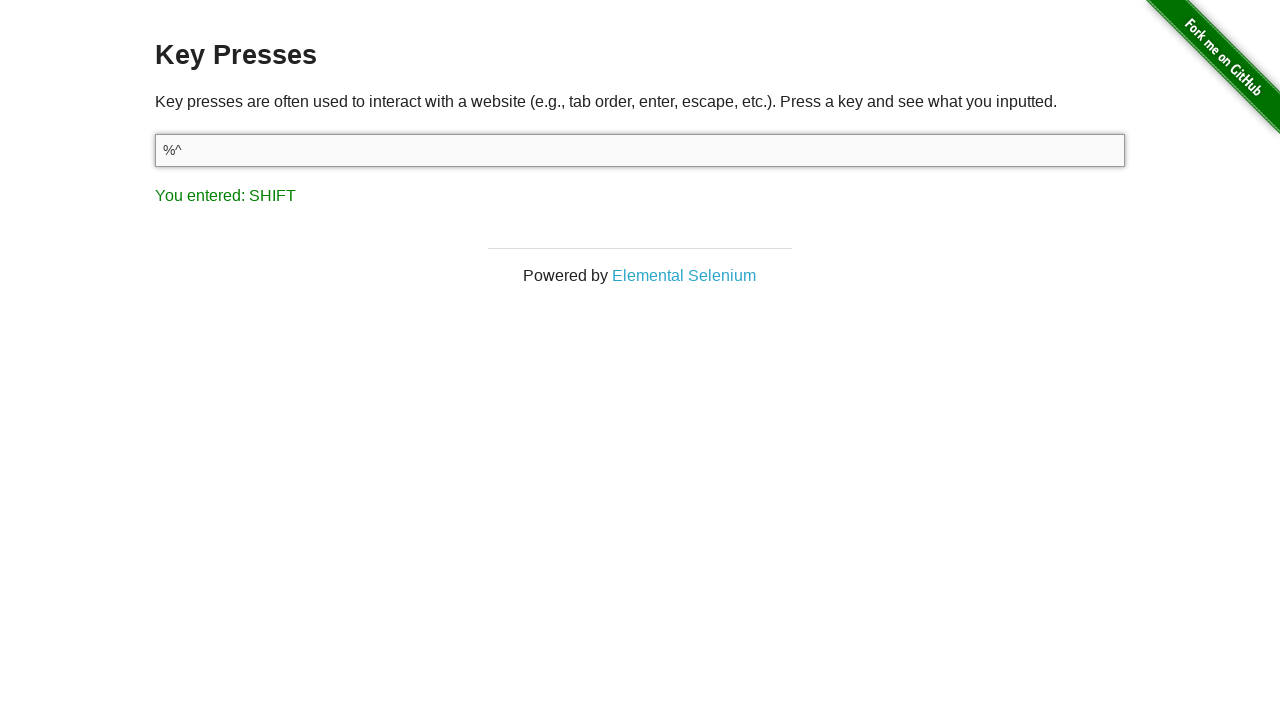

Verified that result text contains 'SHIFT' from the key press
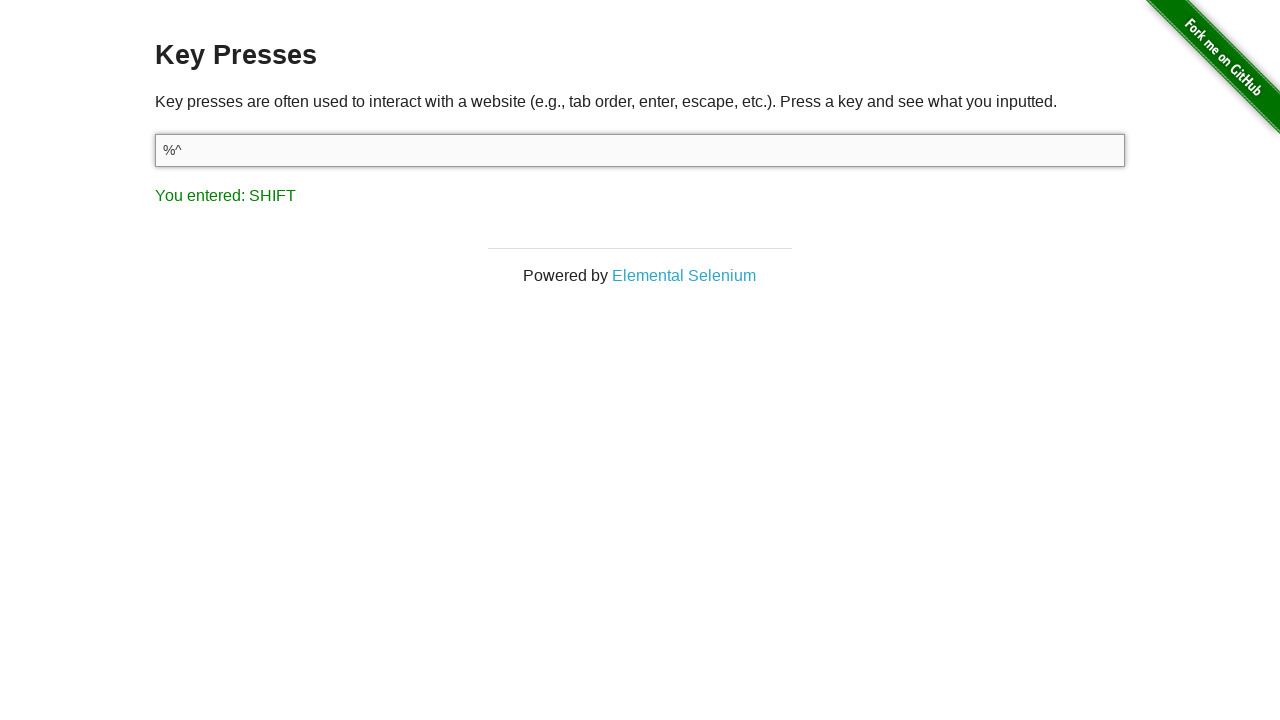

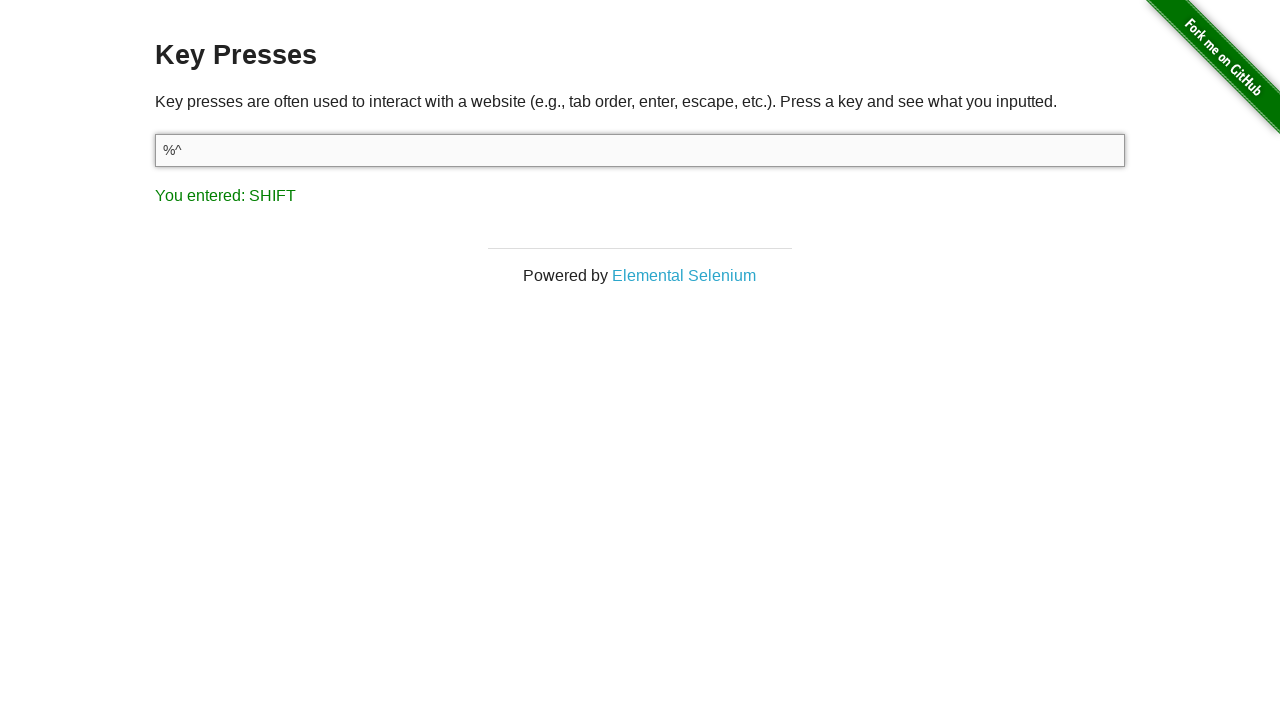